Tests that todo data persists after page reload

Starting URL: https://demo.playwright.dev/todomvc

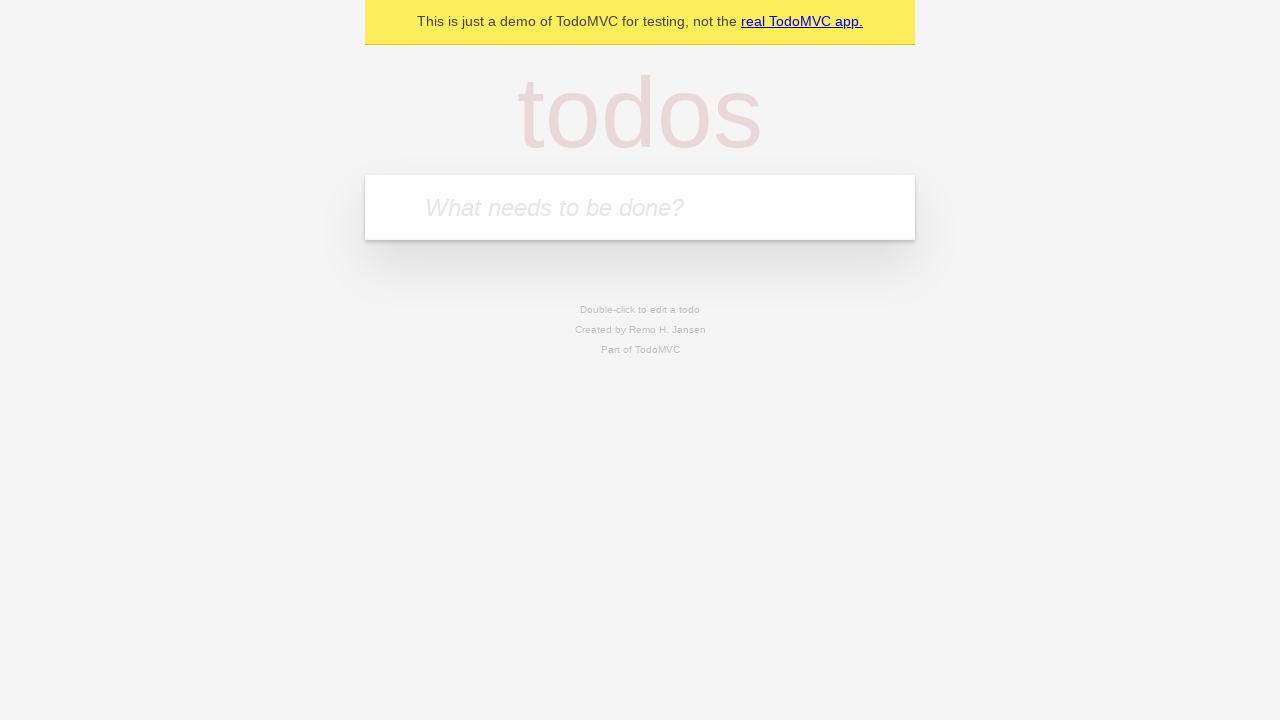

Filled new todo input with 'buy some cheese' on .new-todo
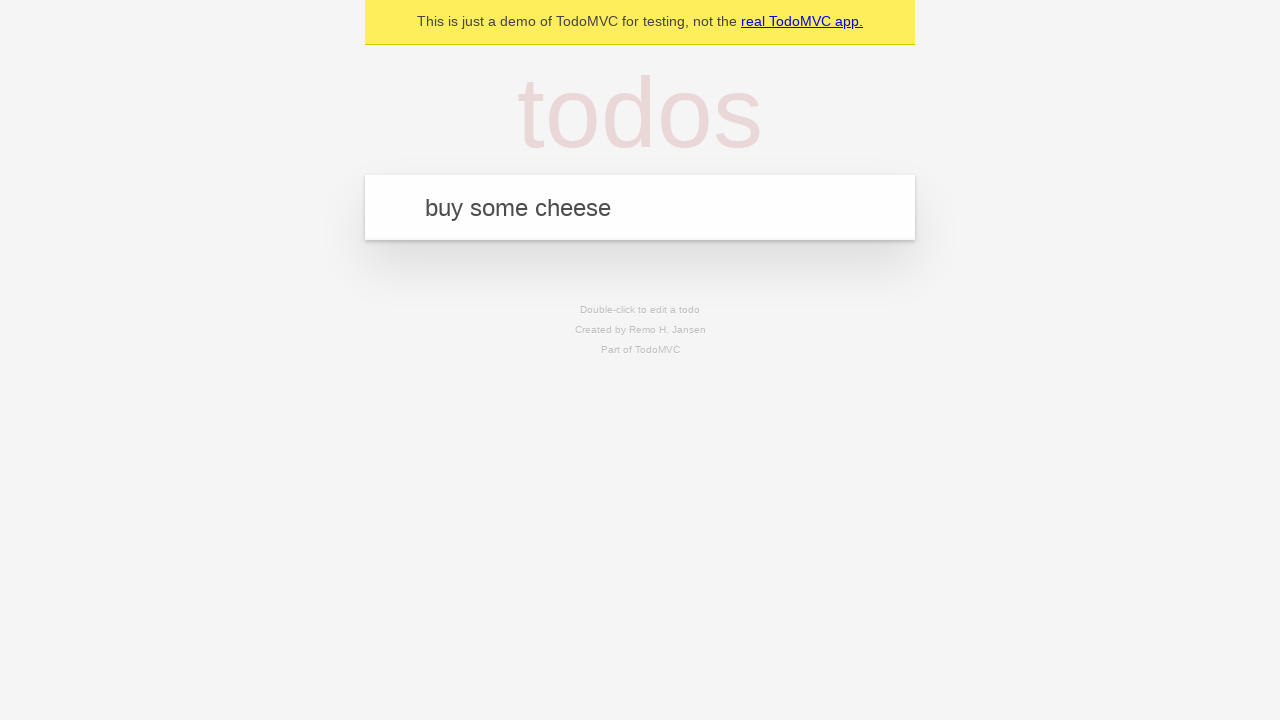

Pressed Enter to create first todo on .new-todo
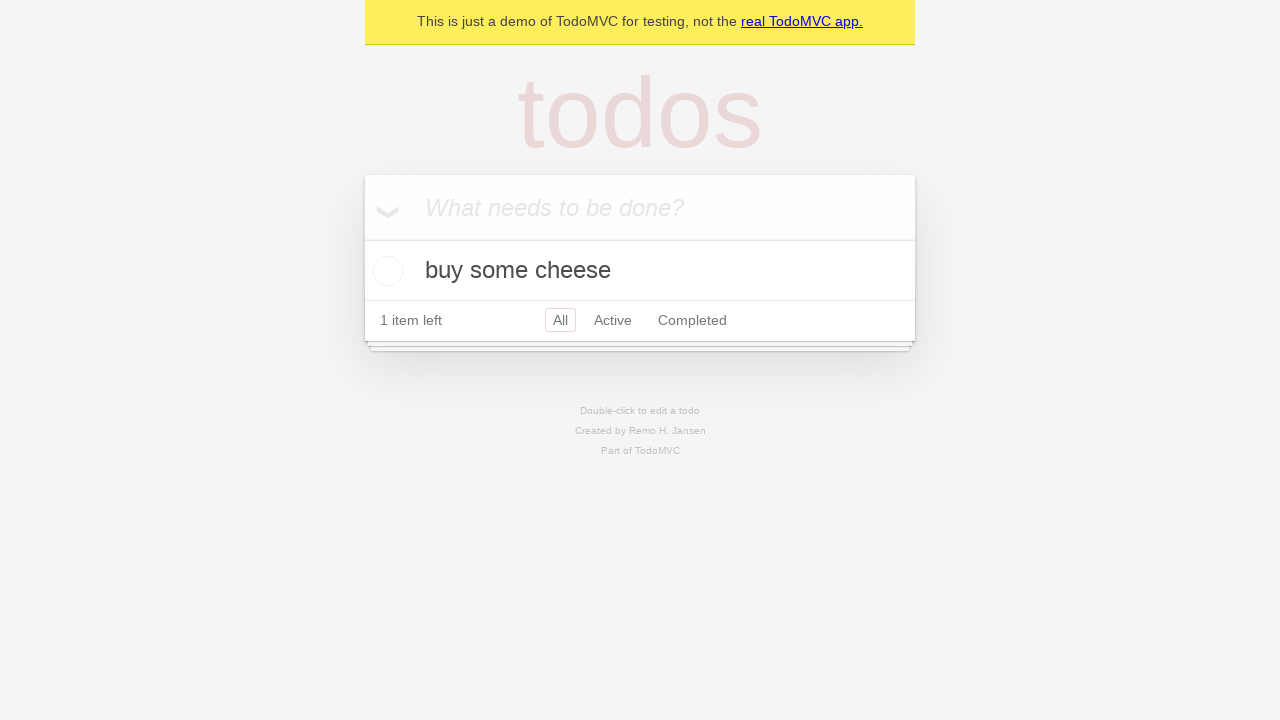

Filled new todo input with 'feed the cat' on .new-todo
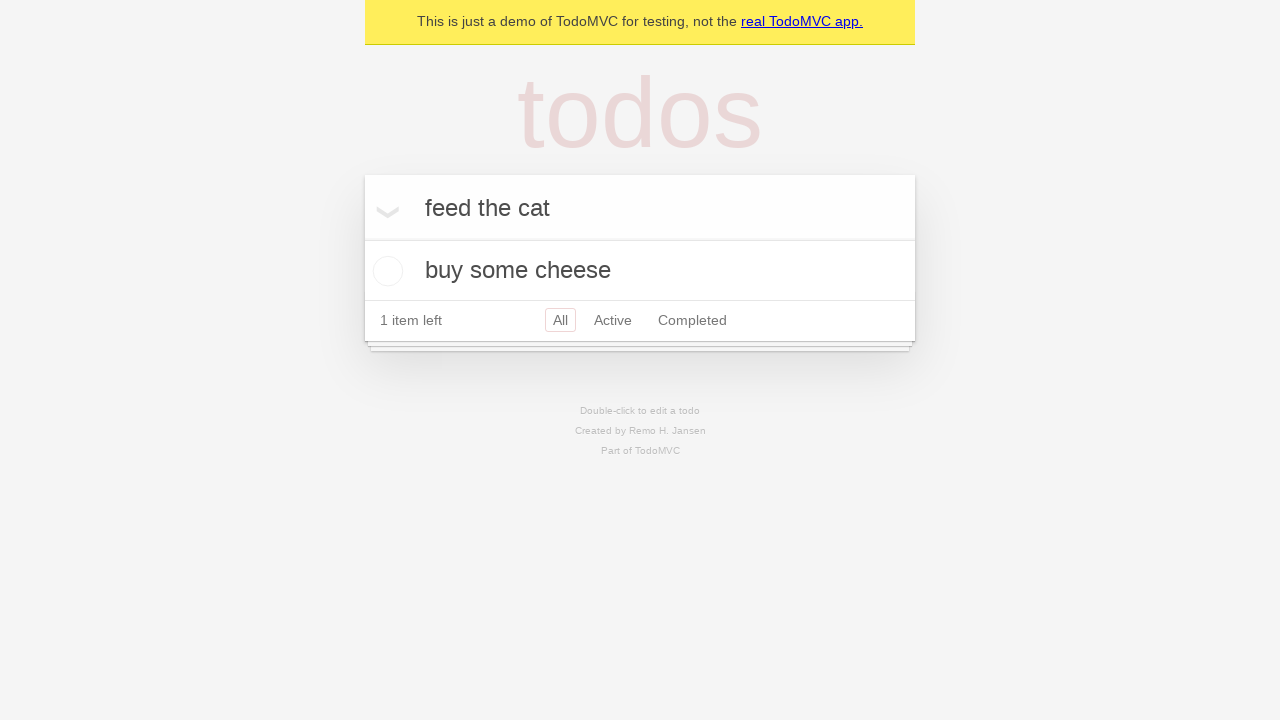

Pressed Enter to create second todo on .new-todo
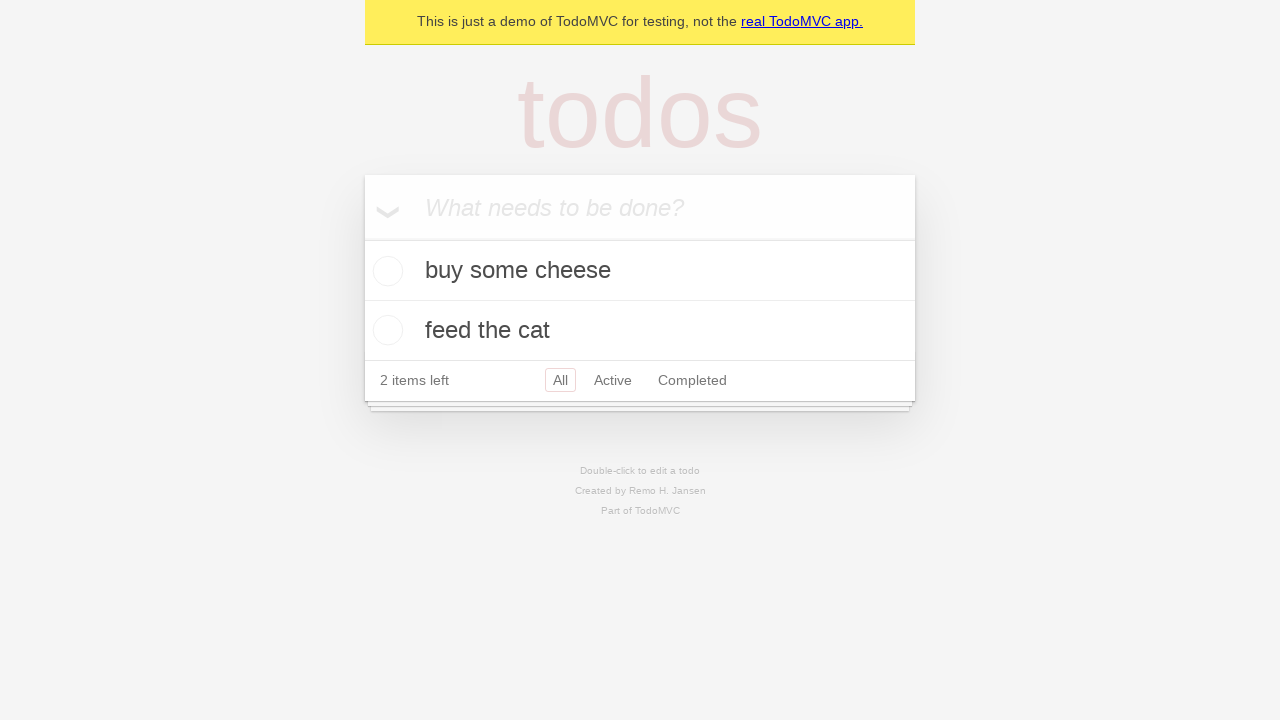

Waited for second todo item to appear
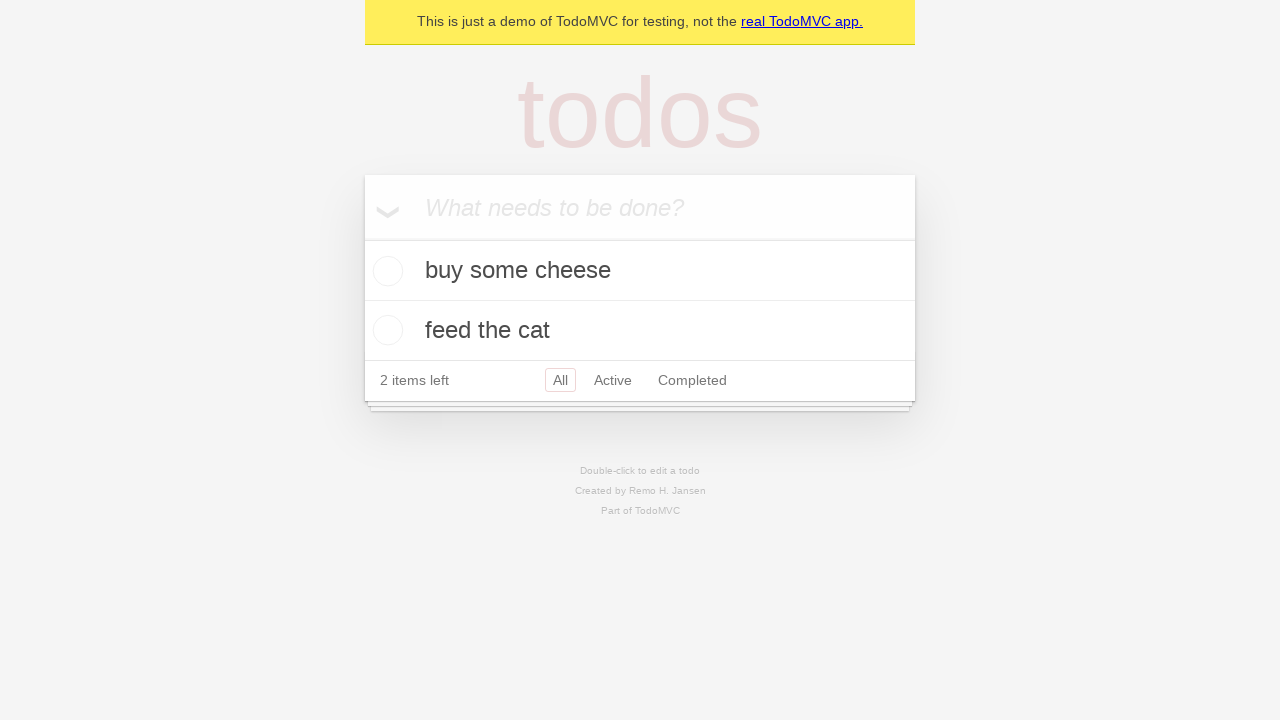

Checked the first todo item as complete at (385, 271) on .todo-list li >> nth=0 >> .toggle
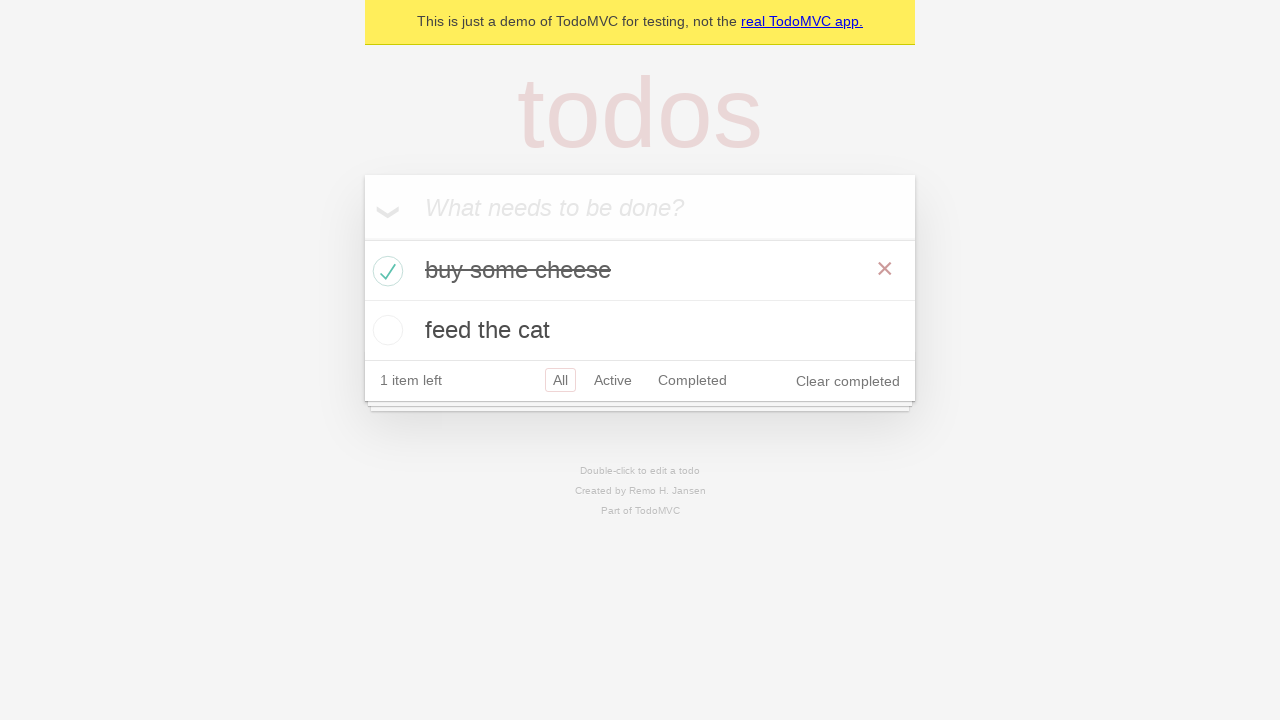

Reloaded the page to test data persistence
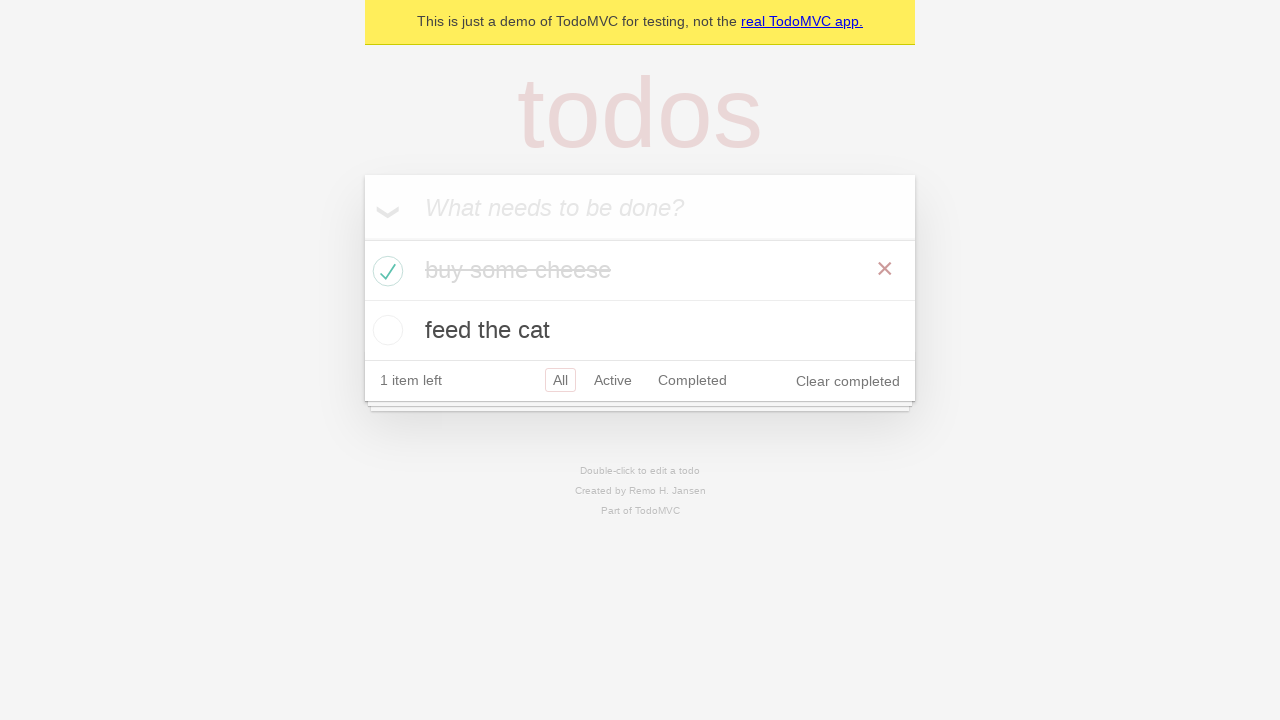

Waited for todo items to load after page reload
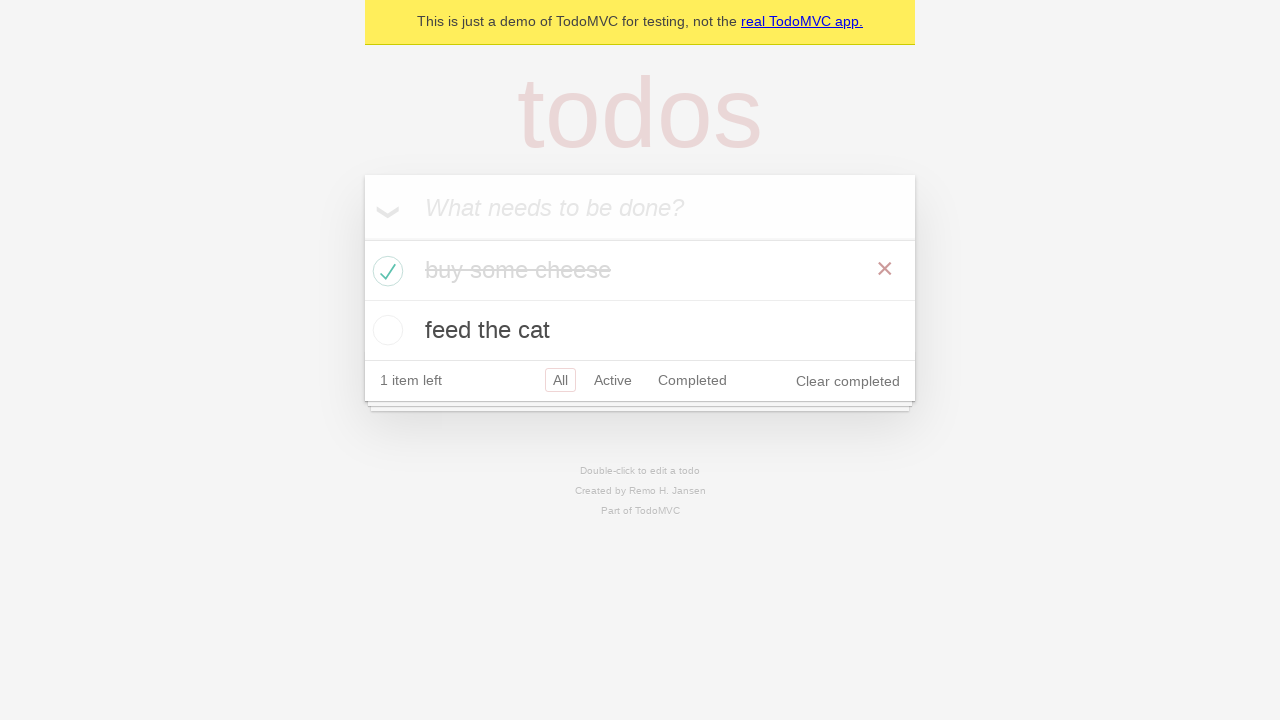

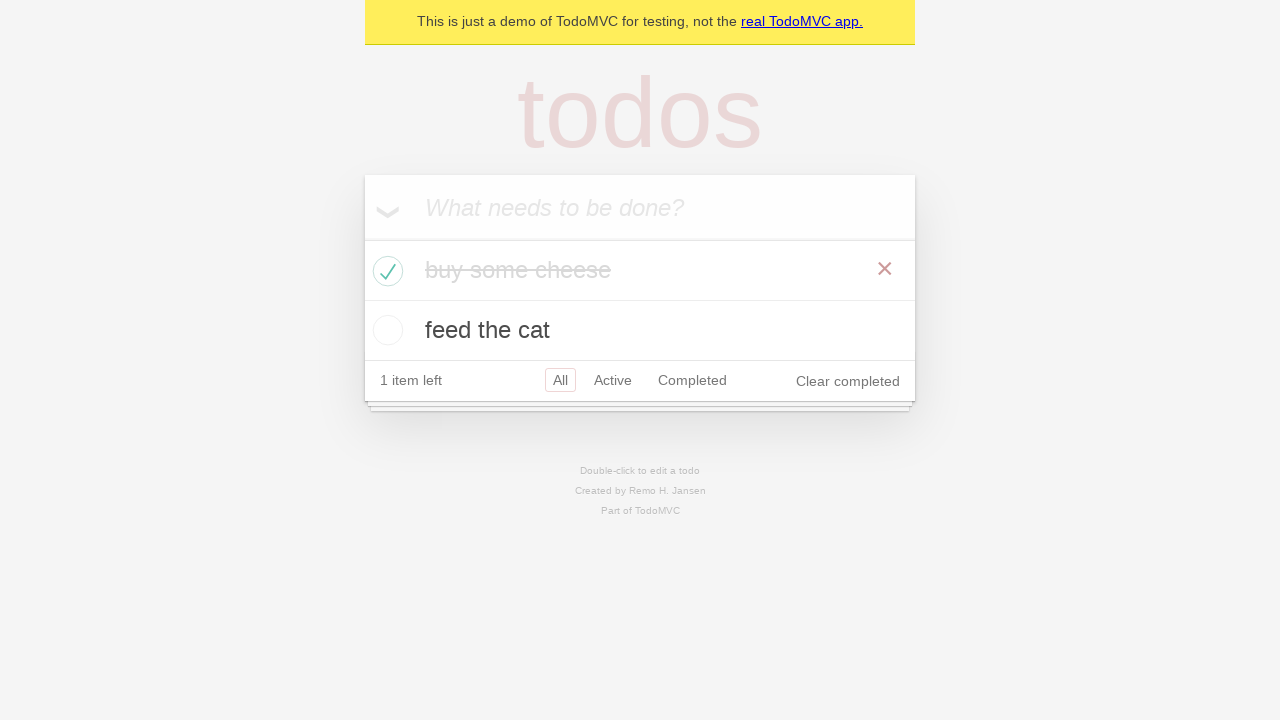